Tests basic JavaScript alert handling by clicking a button that triggers an alert and accepting it

Starting URL: https://demoqa.com/alerts

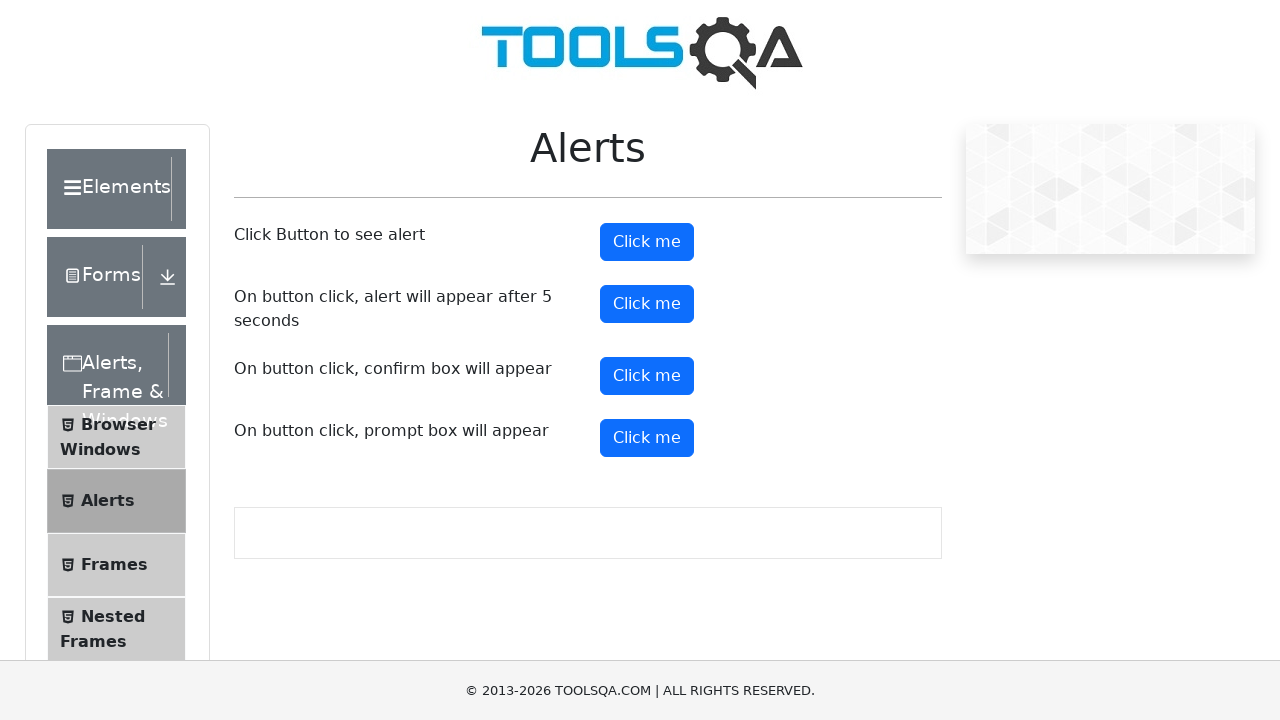

Clicked alert button to trigger JavaScript alert at (647, 242) on #alertButton
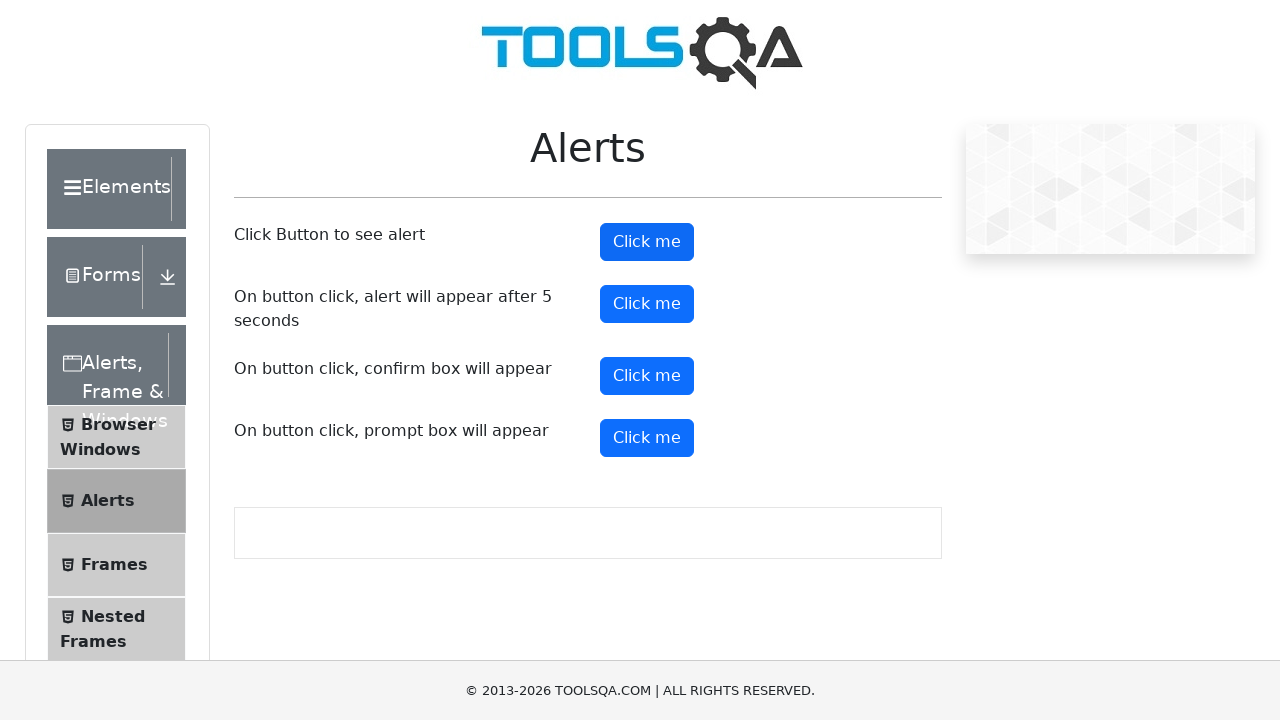

Set up dialog handler to accept alert
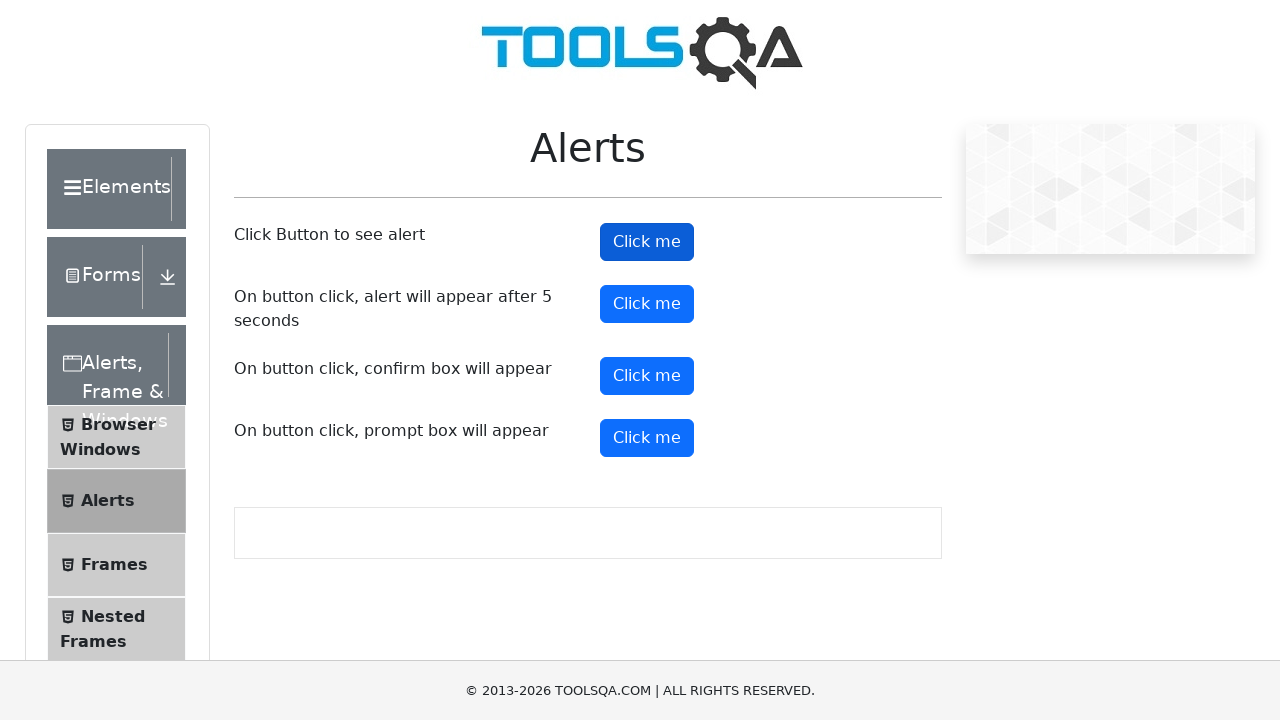

Verified alert button is still displayed after accepting alert
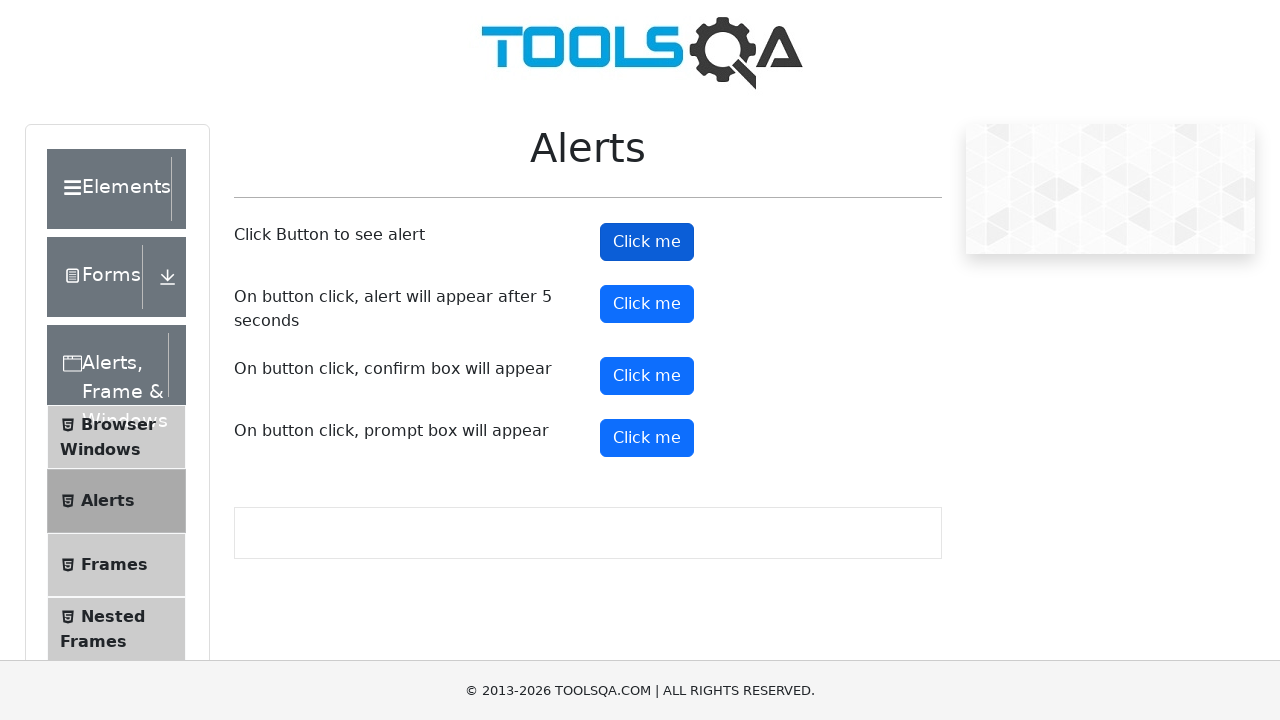

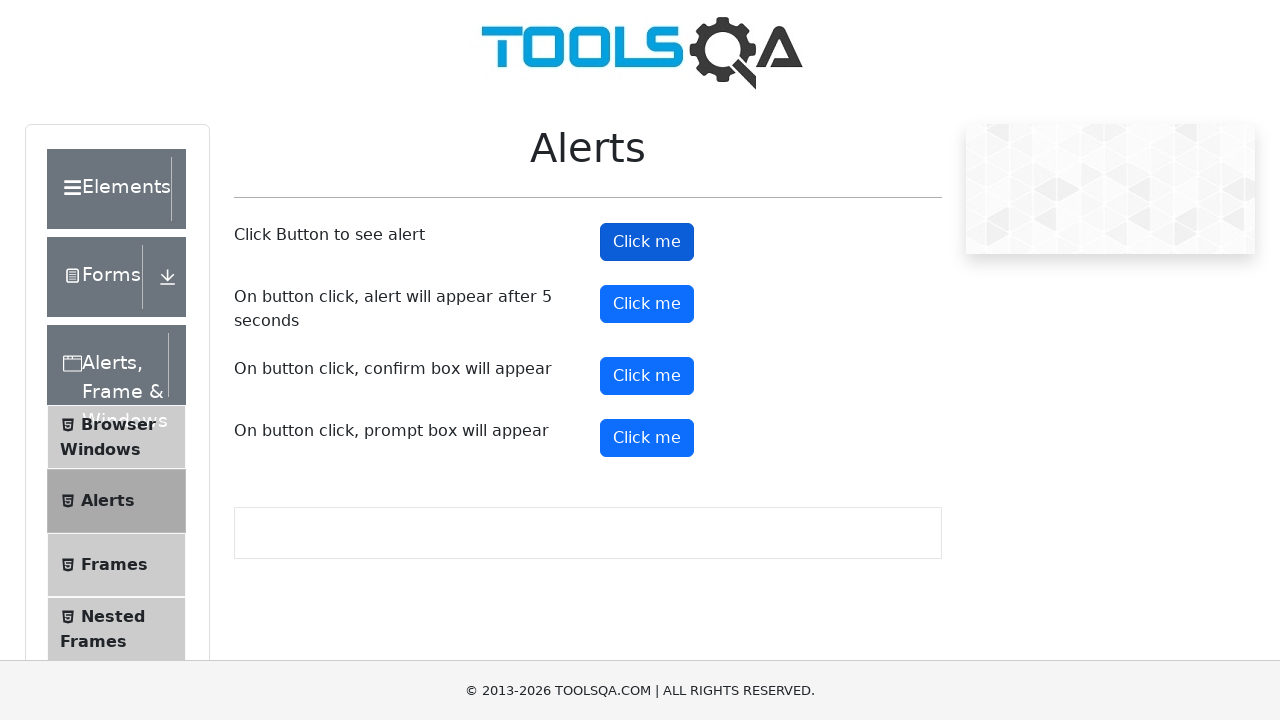